Navigates to wisequarter homepage and verifies the URL contains the expected domain name

Starting URL: https://www.wisequarter.com

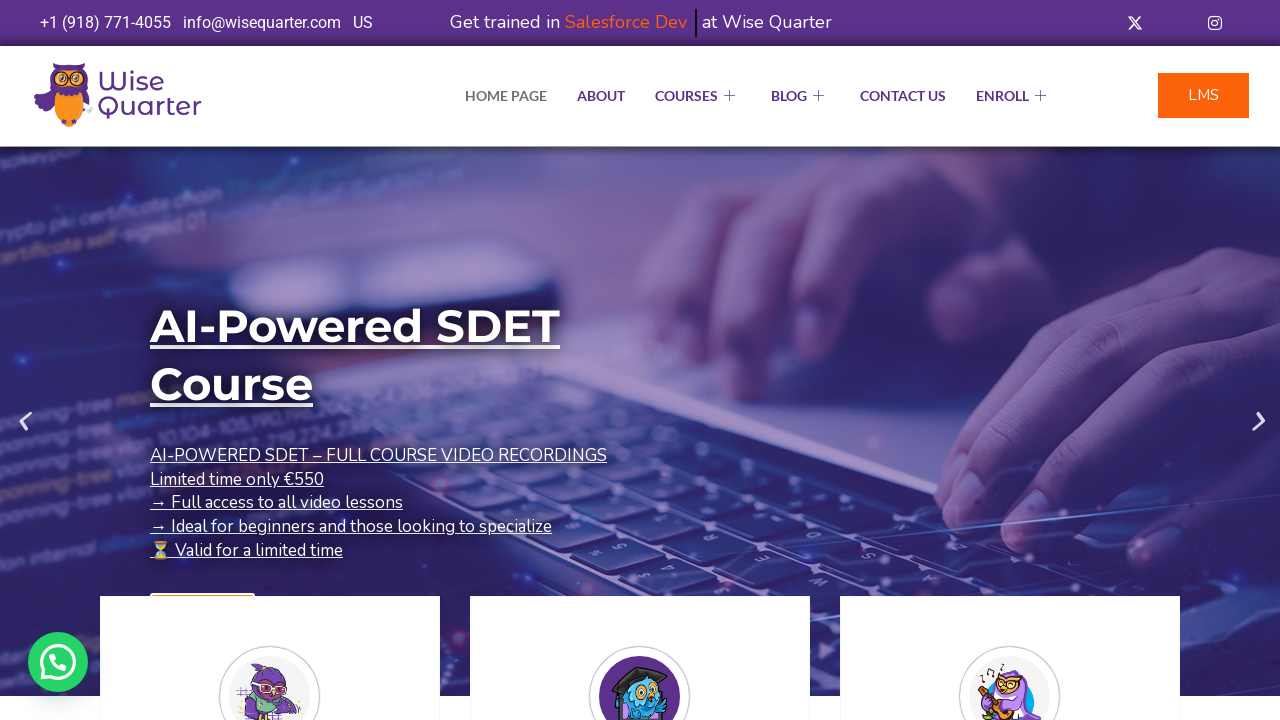

Navigated to wisequarter homepage
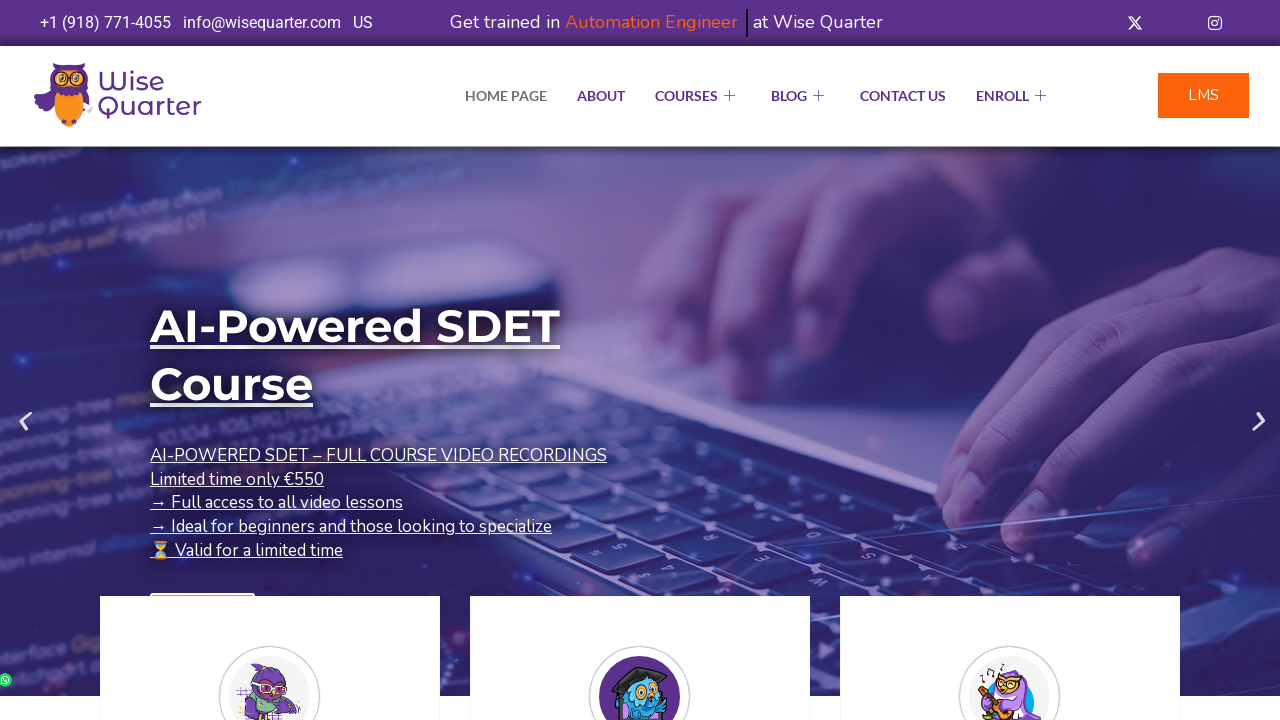

Verified URL contains 'wisequarter' domain name
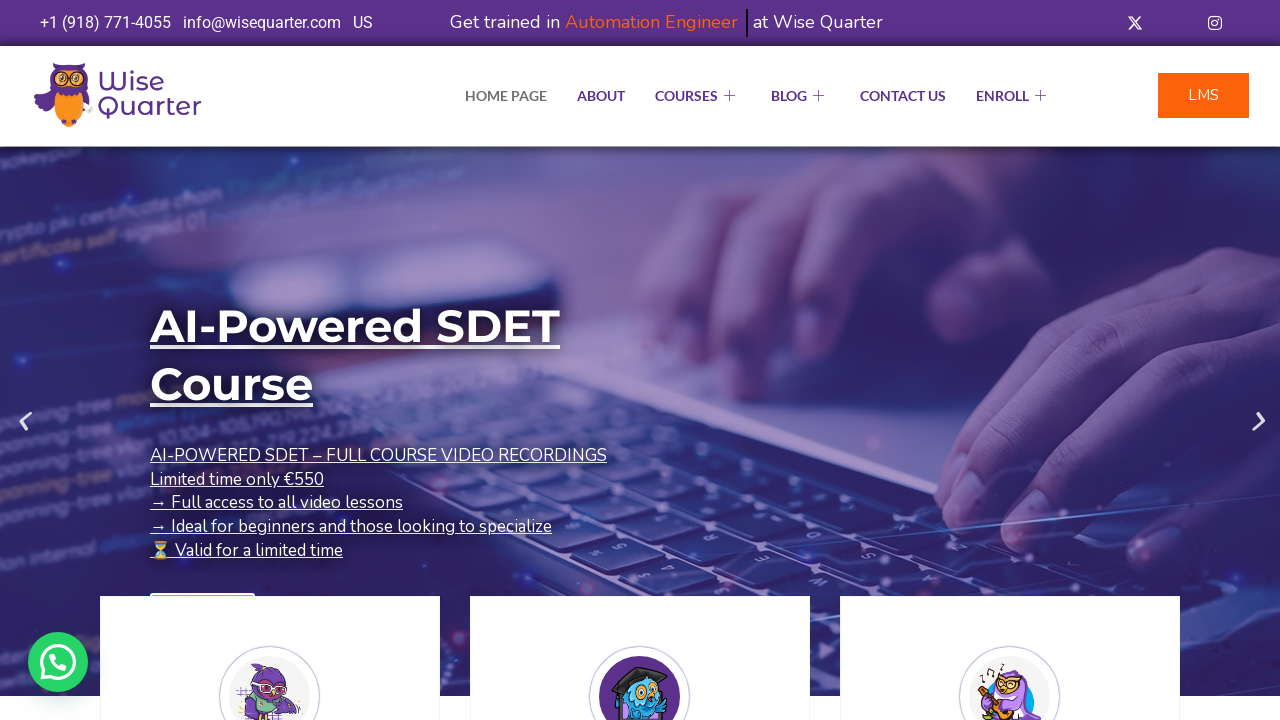

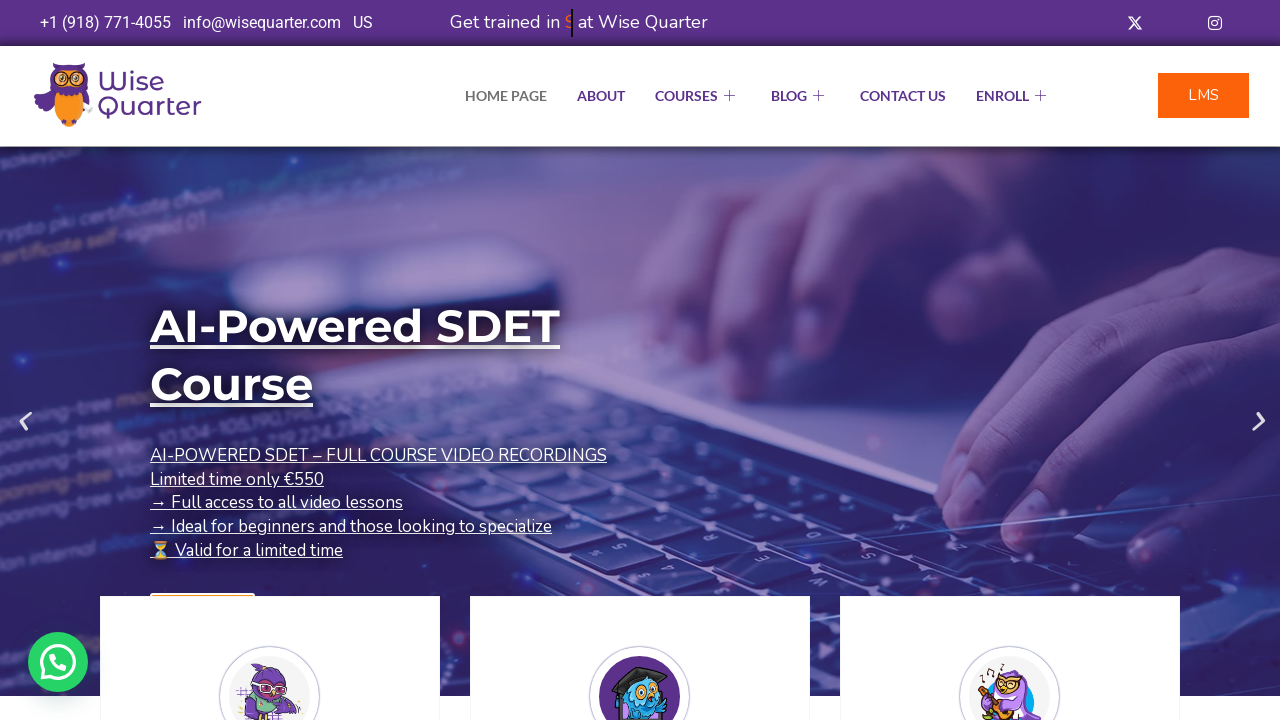